Tests scrolling functionality on mortgage calculator website by scrolling to a share button, clicking it, and scrolling back up

Starting URL: https://www.mortgagecalculator.org

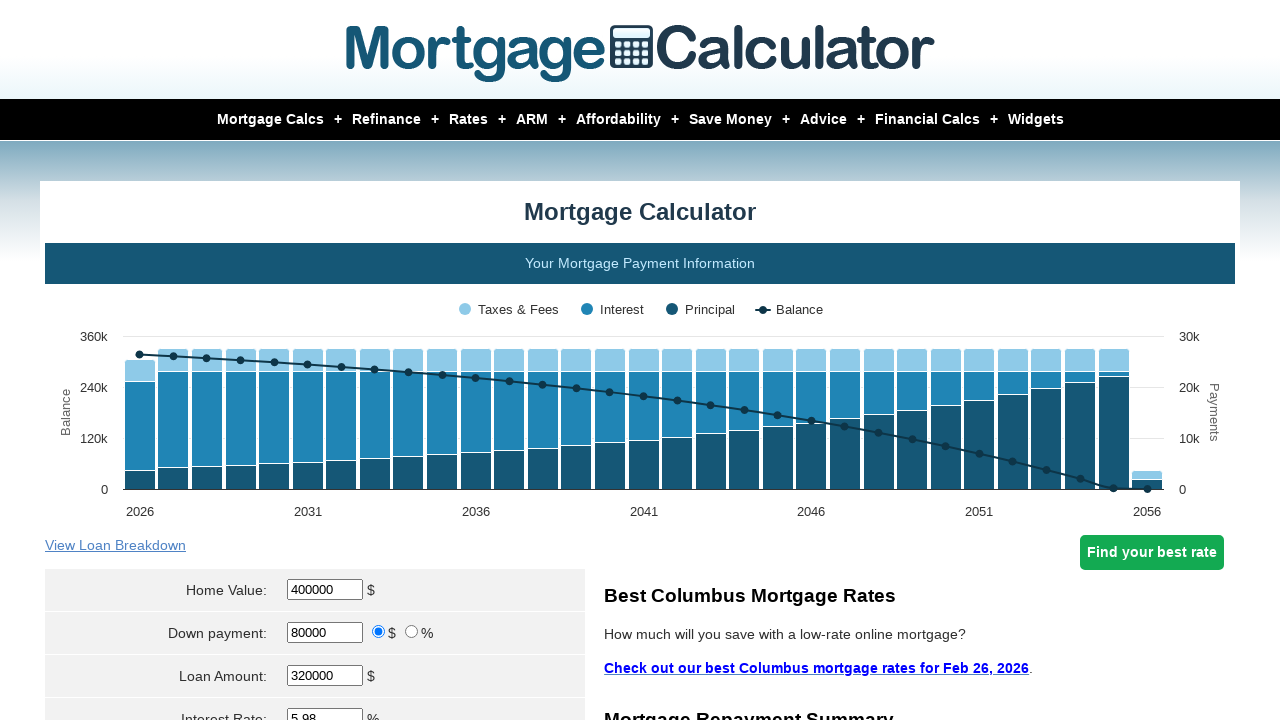

Scrolled to share button element
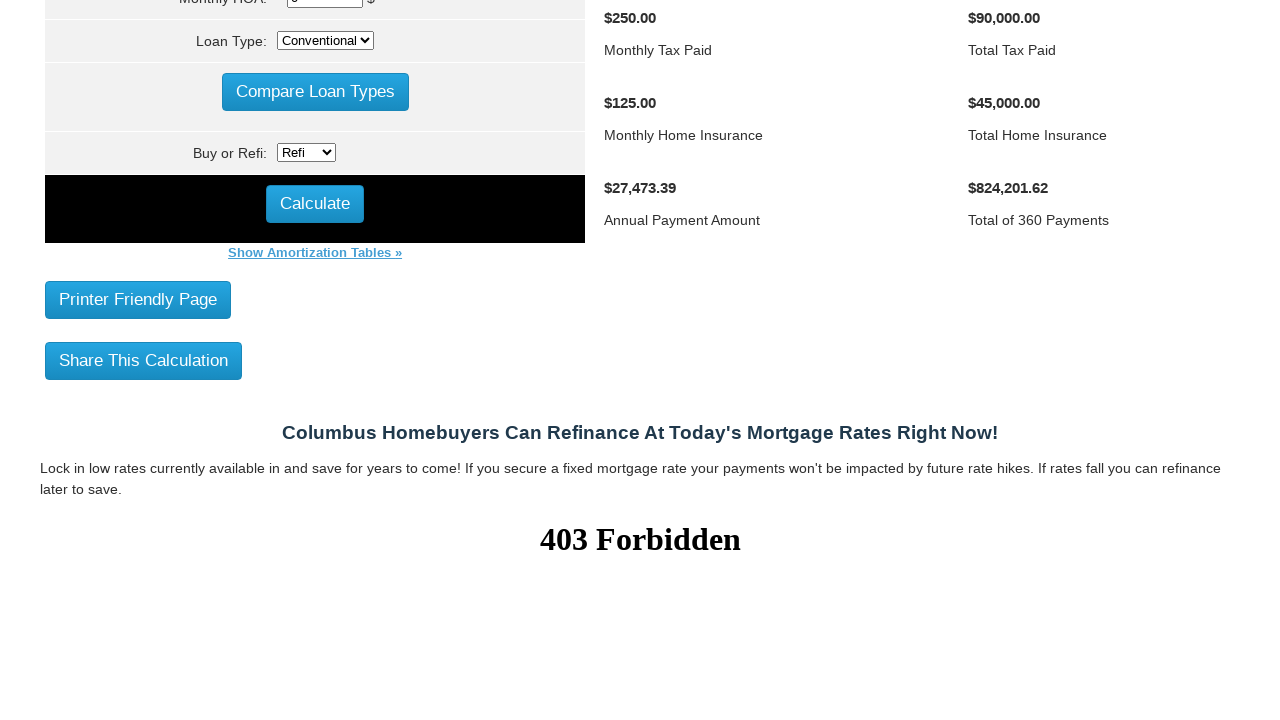

Clicked on share button at (144, 360) on #share_button
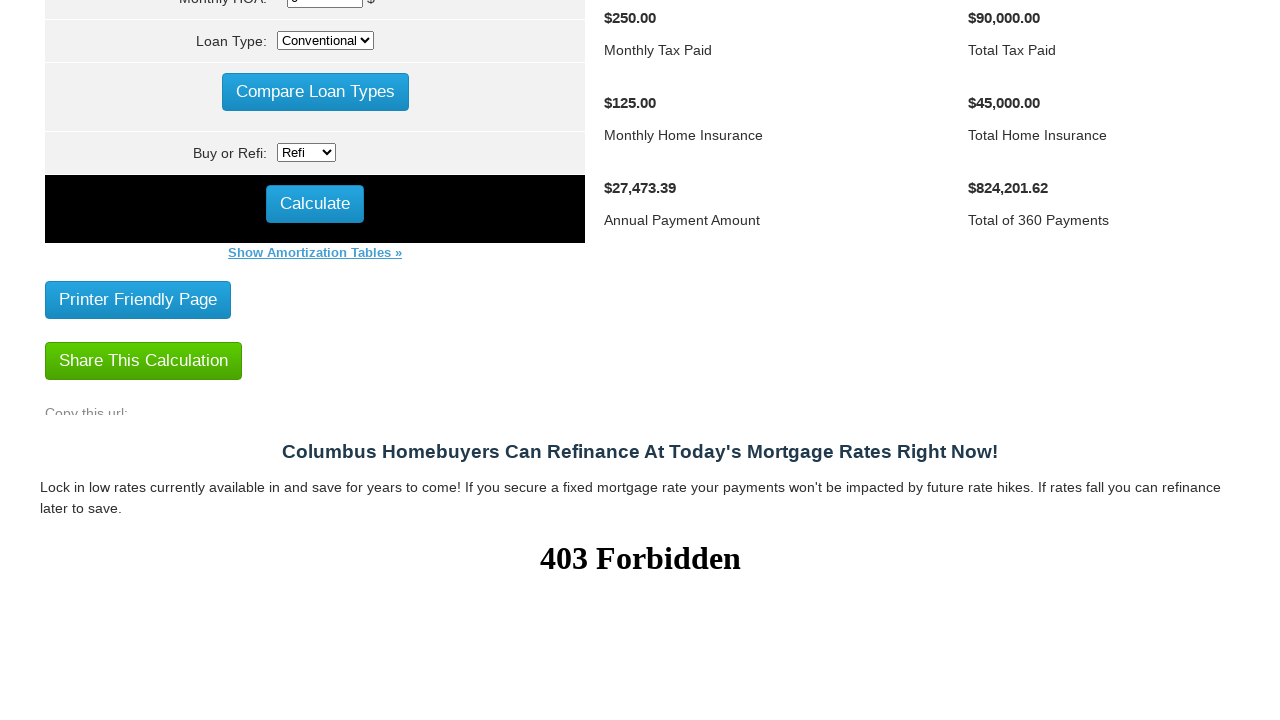

Scrolled back up 400 pixels
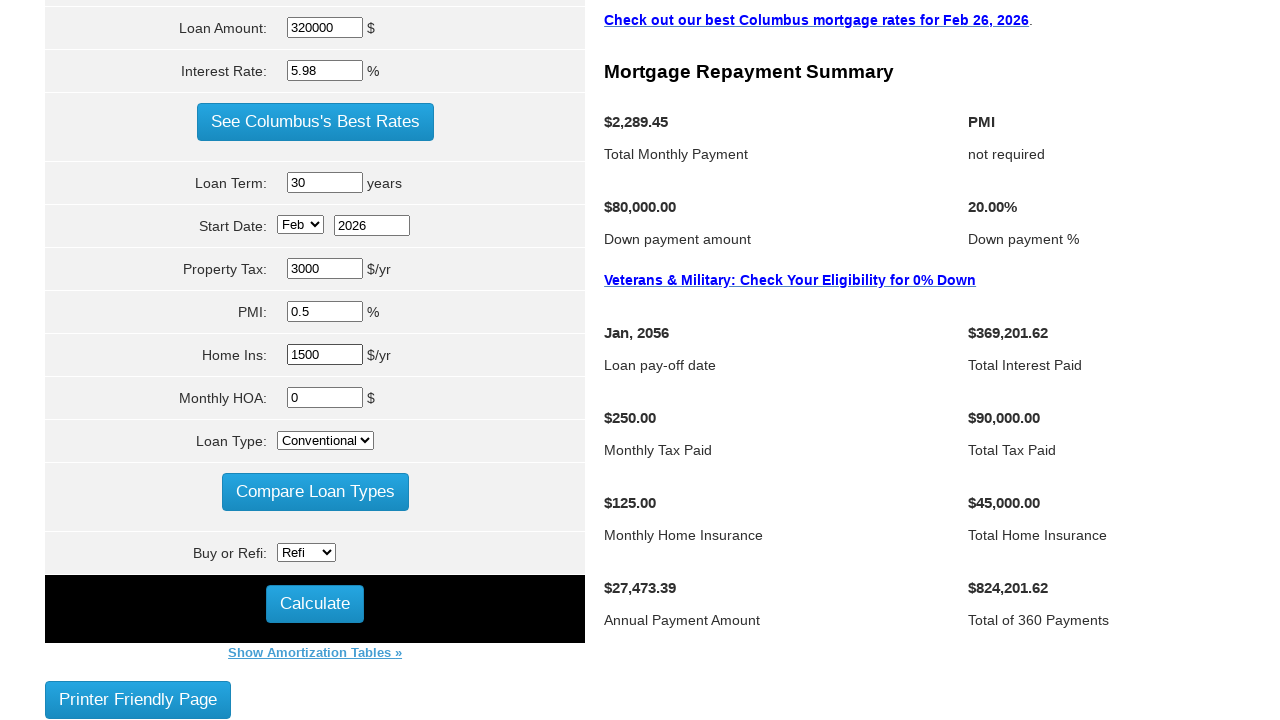

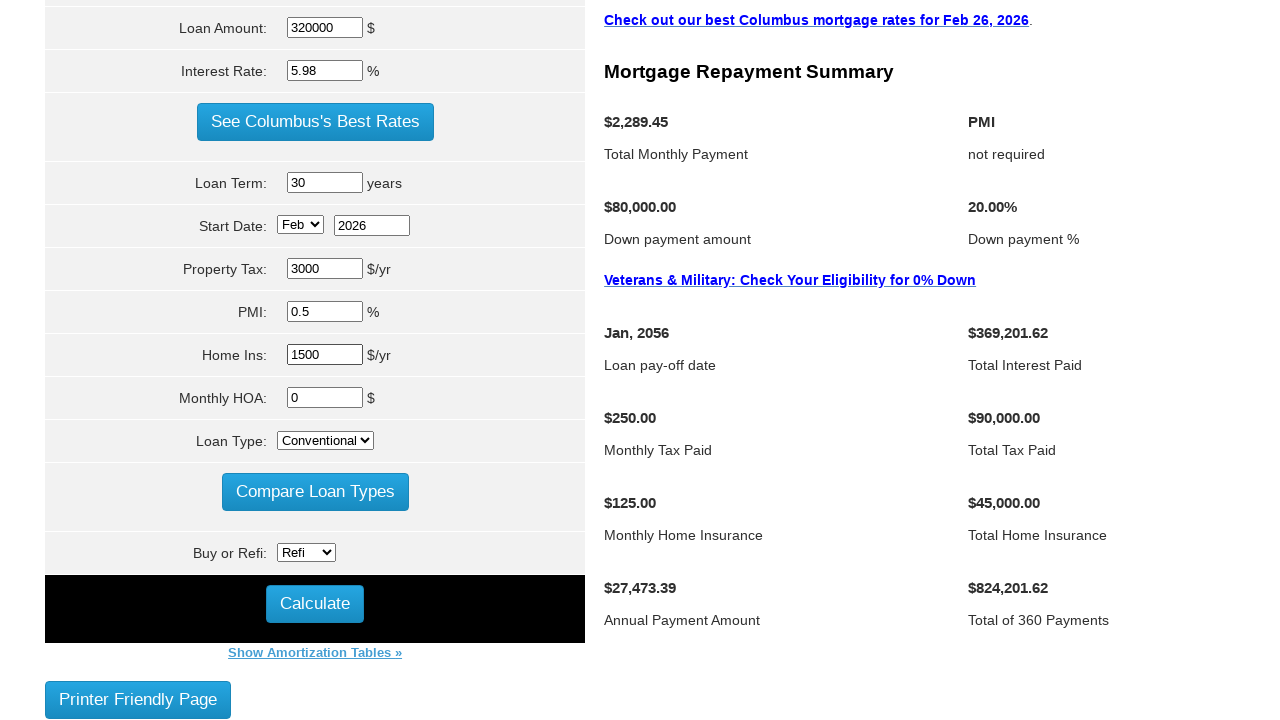